Tests switching between main window and popup, closing popup, then filling a search field

Starting URL: http://omayo.blogspot.com/

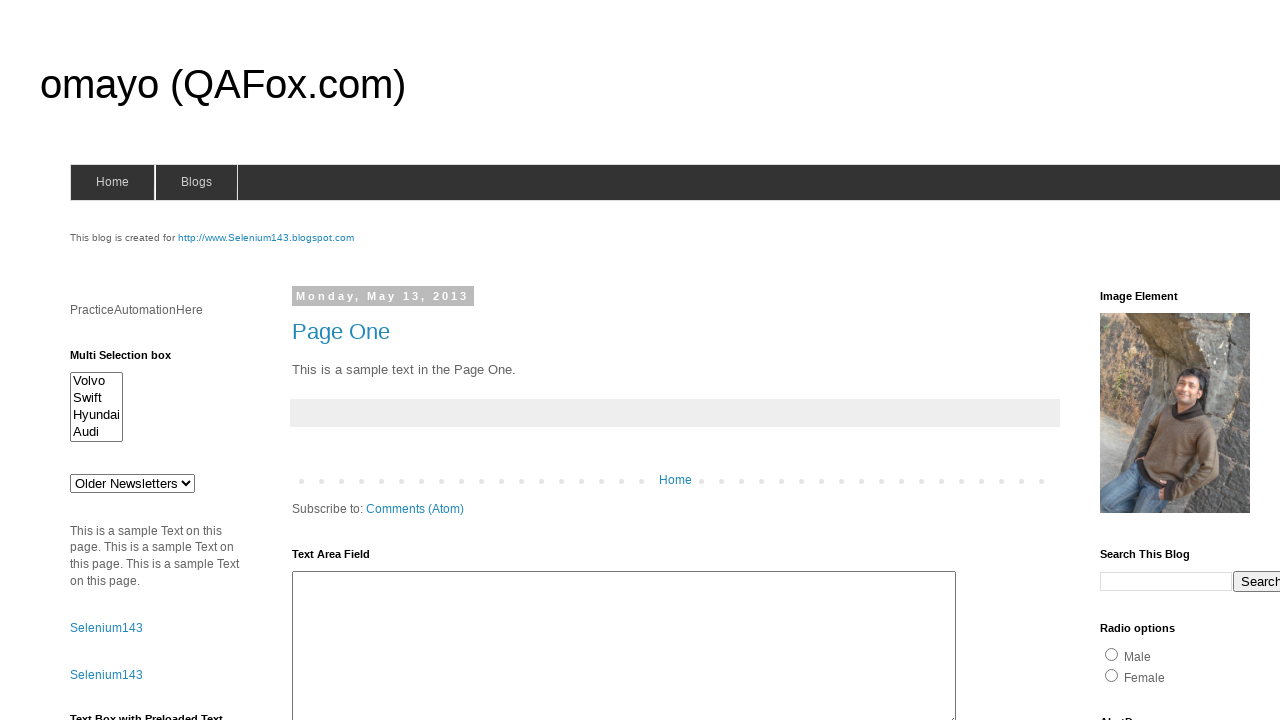

Clicked link to open popup window at (132, 360) on text=Open a popup window
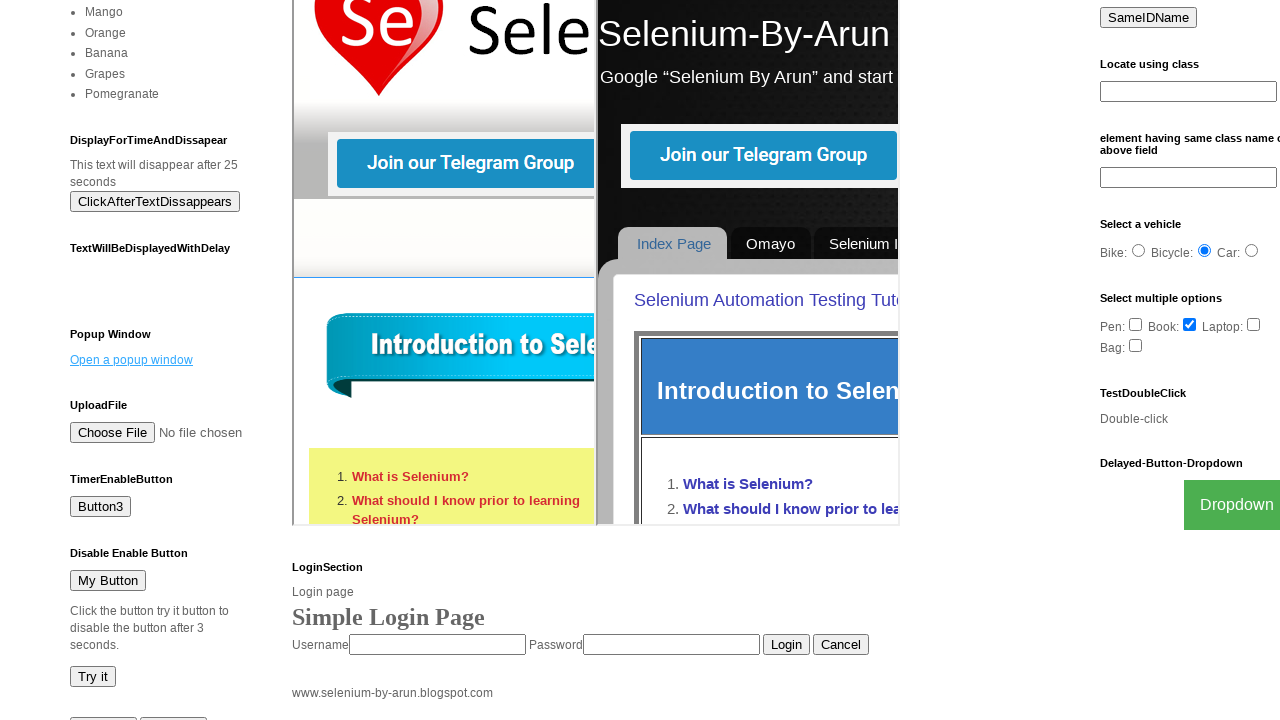

Captured popup page object
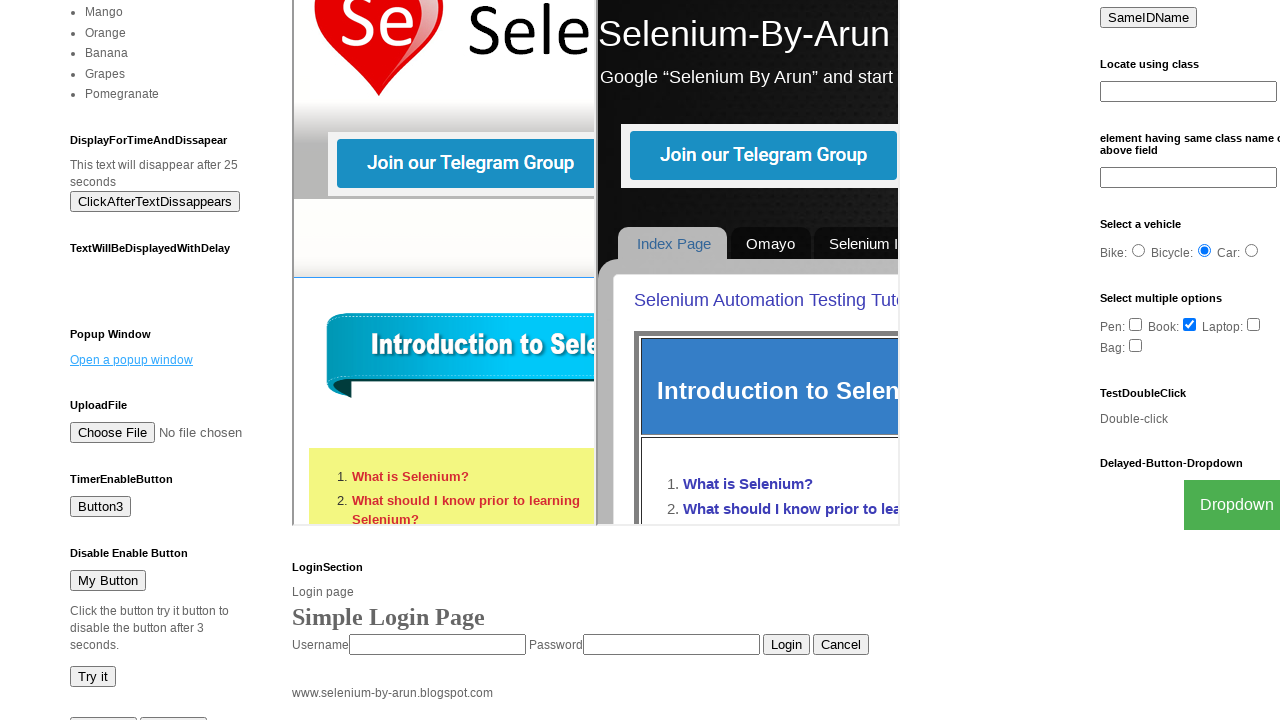

Popup page finished loading
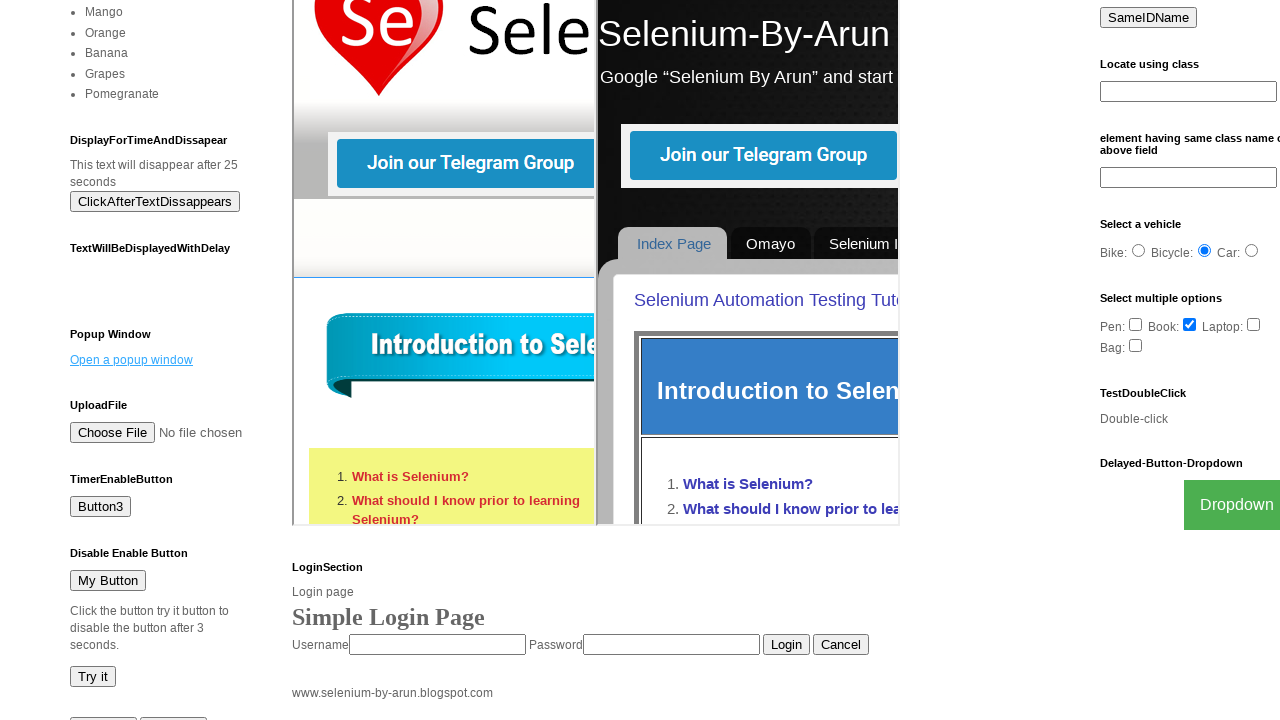

Filled search field with 'Arun' on main page on input[name='q']
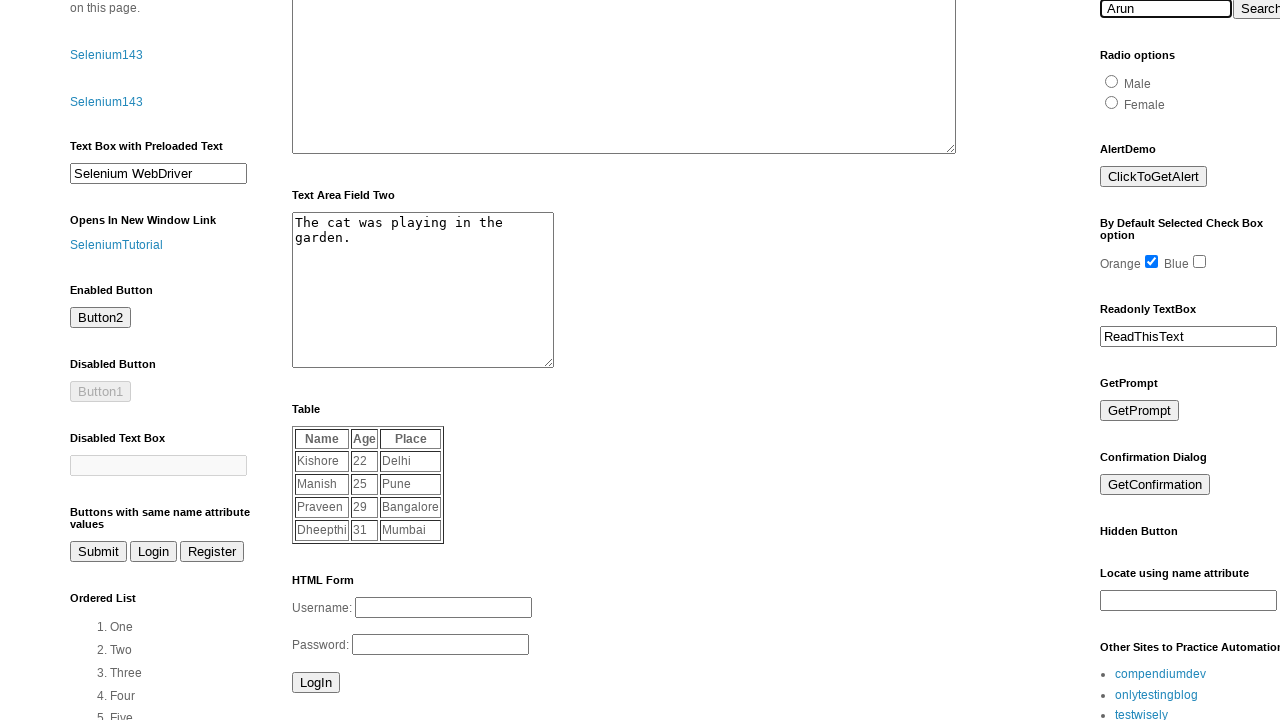

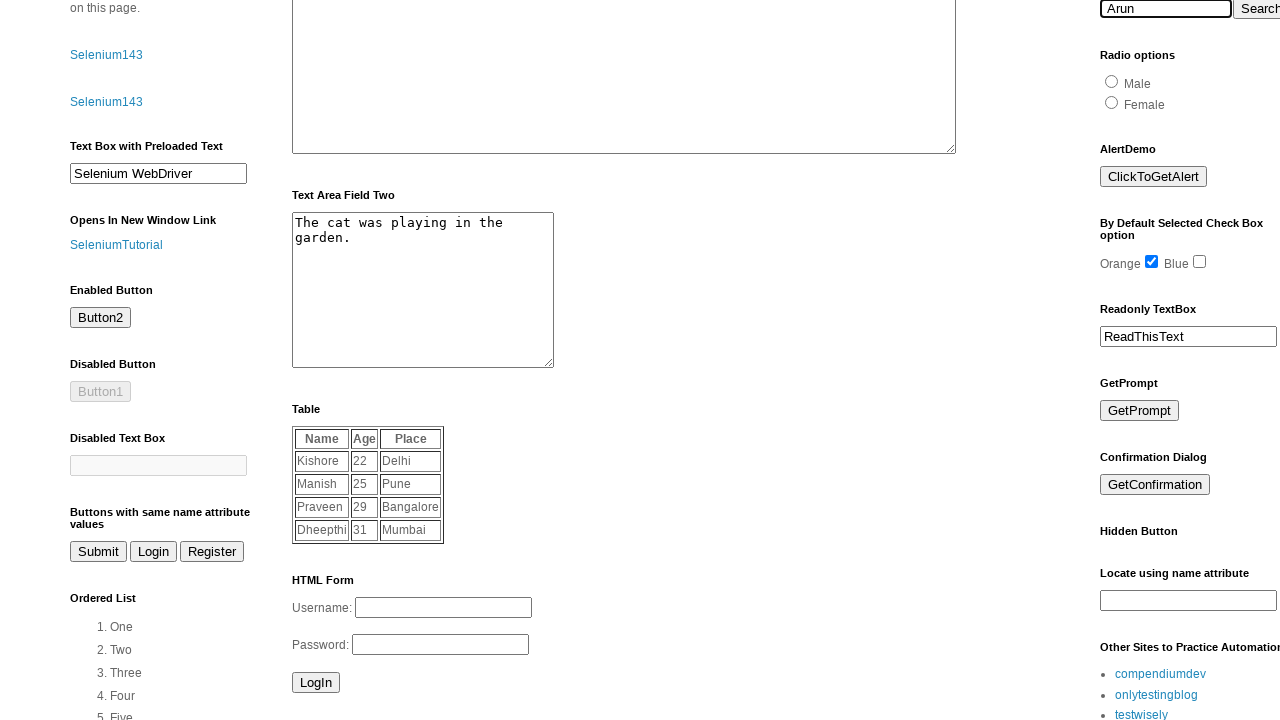